Tests clicking on a dynamic ID button multiple times on the UI Testing Playground site, clicking the blue primary button and then clicking on the container area repeatedly.

Starting URL: http://uitestingplayground.com/dynamicid/

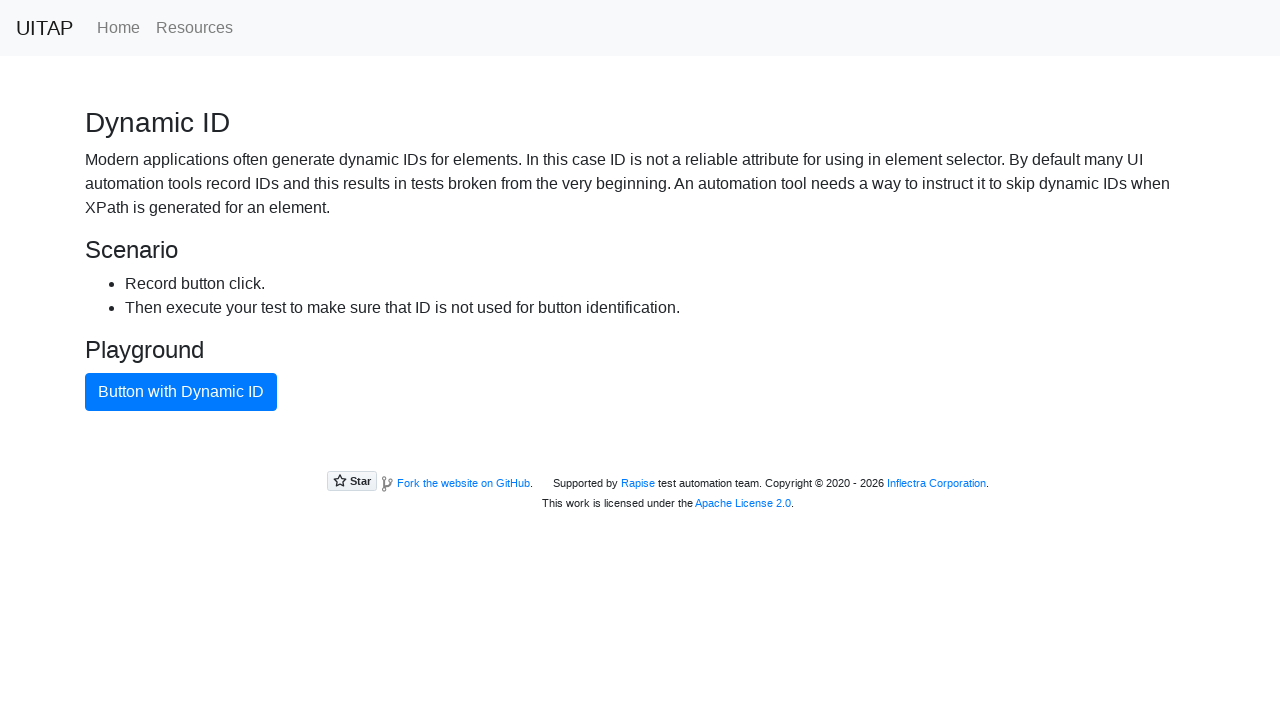

Clicked the blue primary button at (181, 392) on button.btn.btn-primary
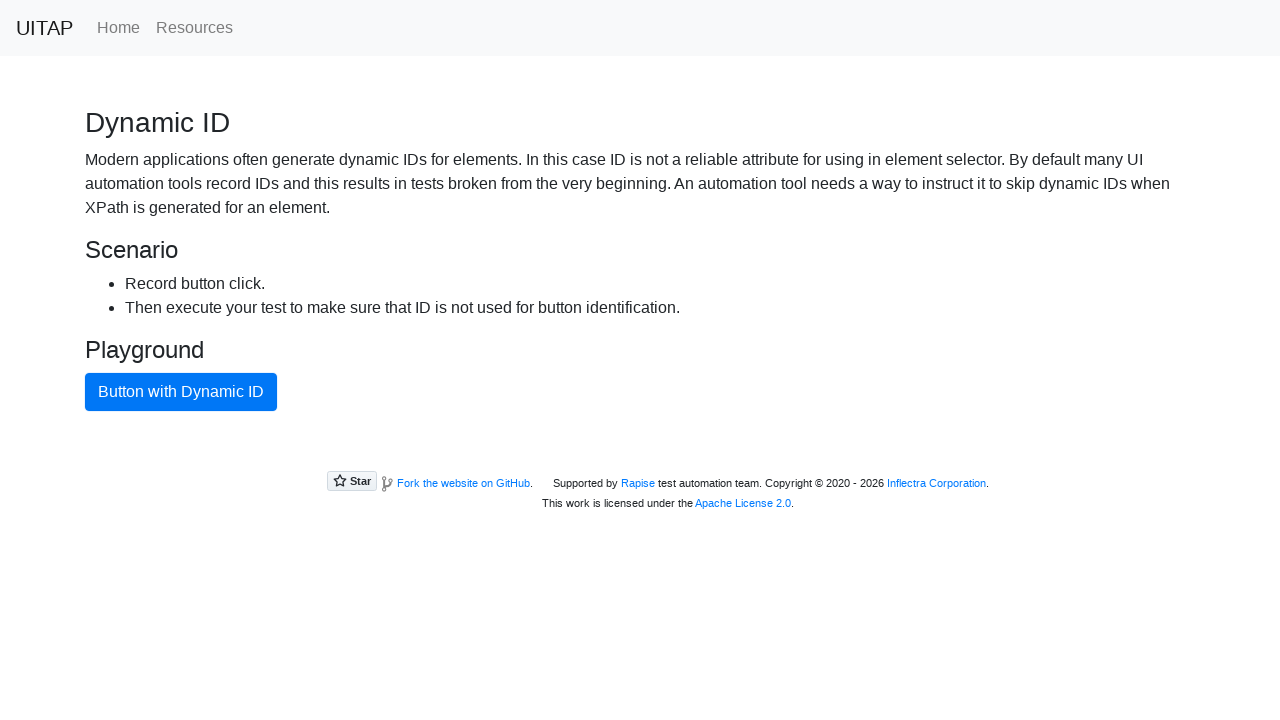

Clicked the container area at (640, 259) on div.container
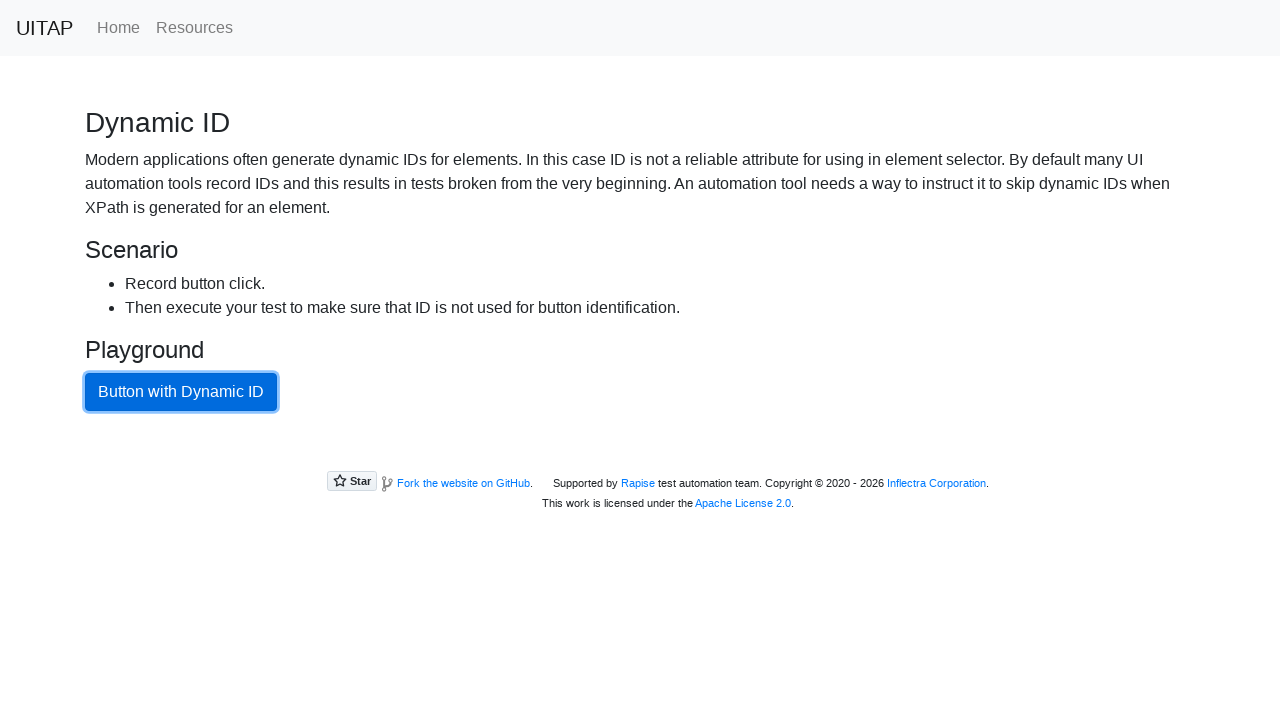

Clicked the blue primary button at (181, 392) on button.btn.btn-primary
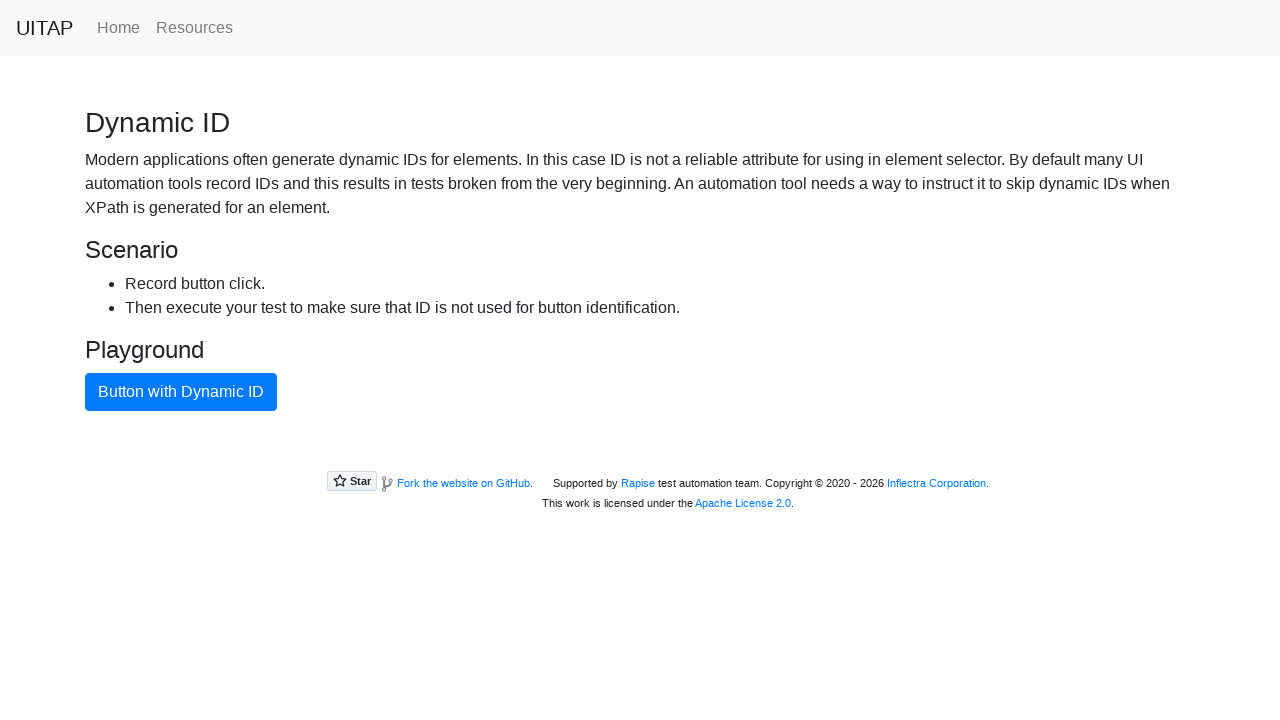

Clicked the container area at (640, 259) on div.container
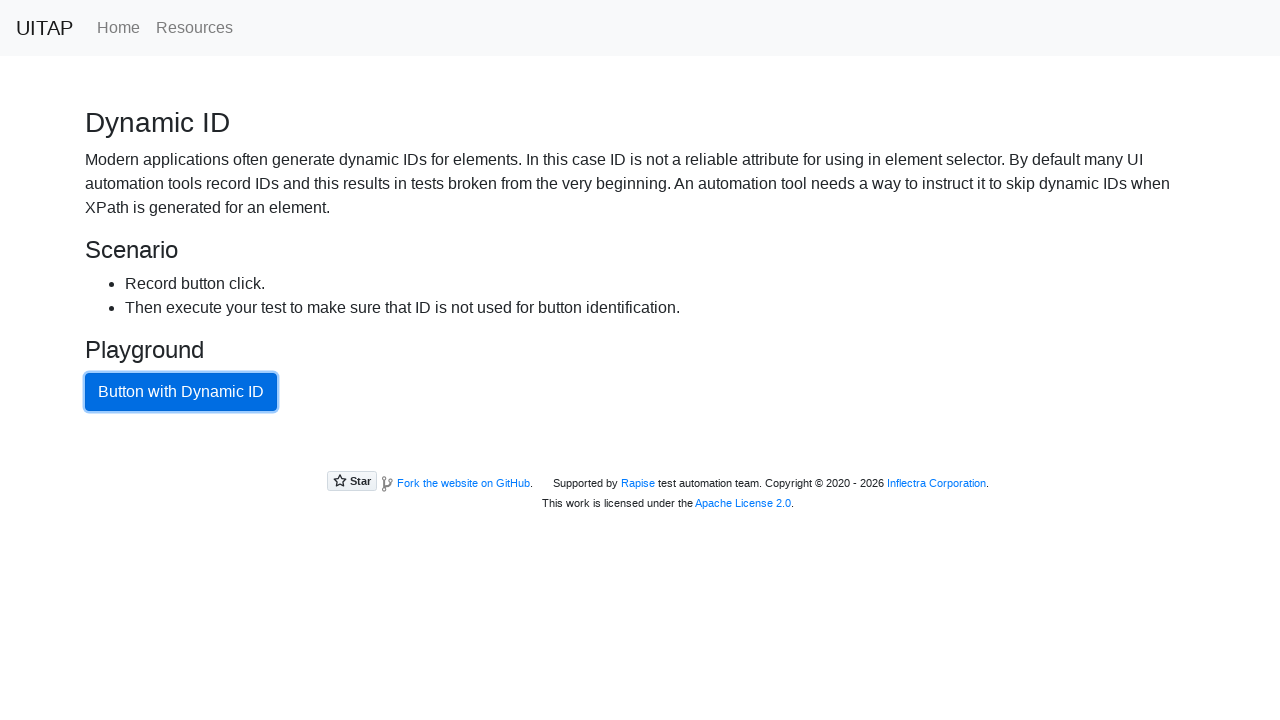

Clicked the blue primary button at (181, 392) on button.btn.btn-primary
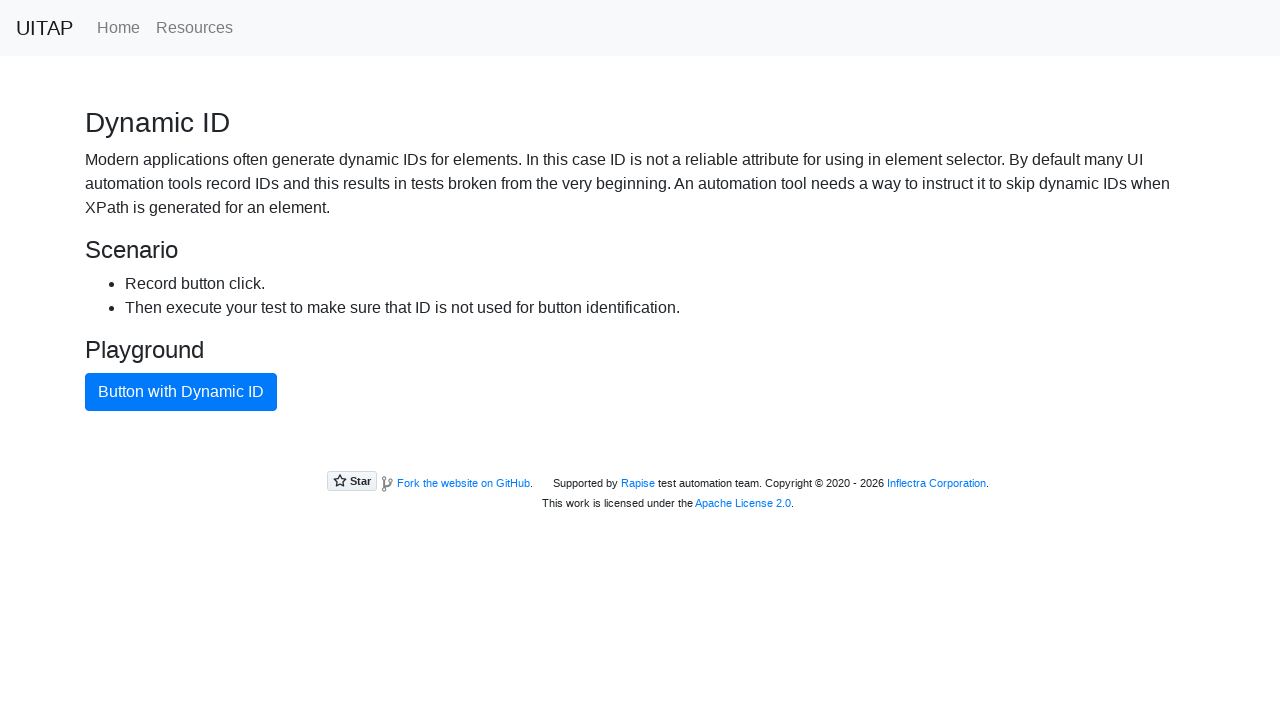

Clicked the container area at (640, 259) on div.container
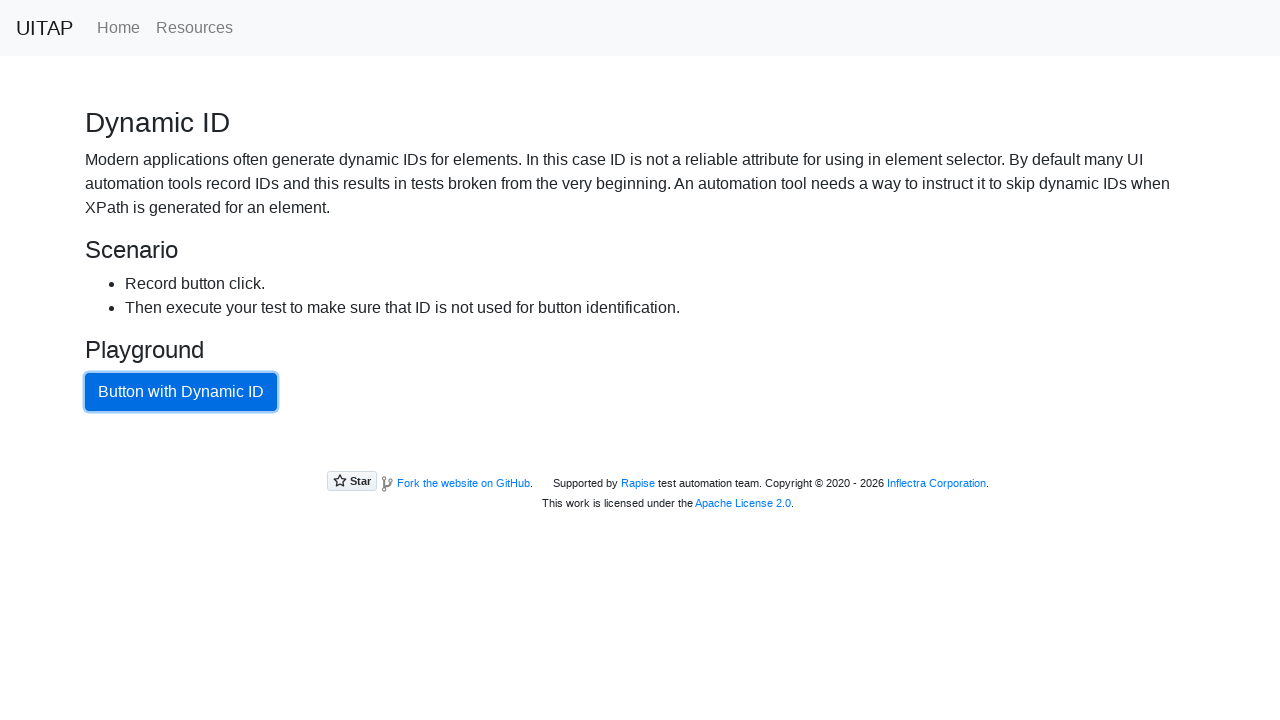

Clicked the blue primary button at (181, 392) on button.btn.btn-primary
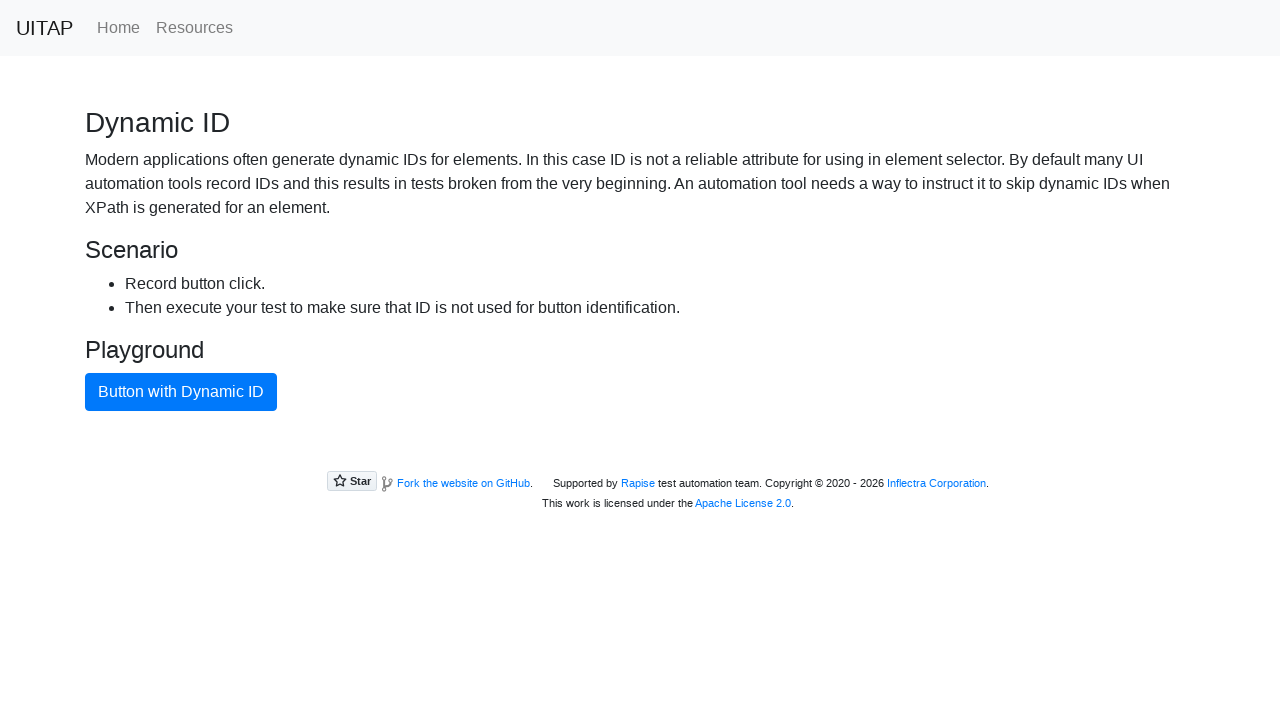

Clicked the container area at (640, 259) on div.container
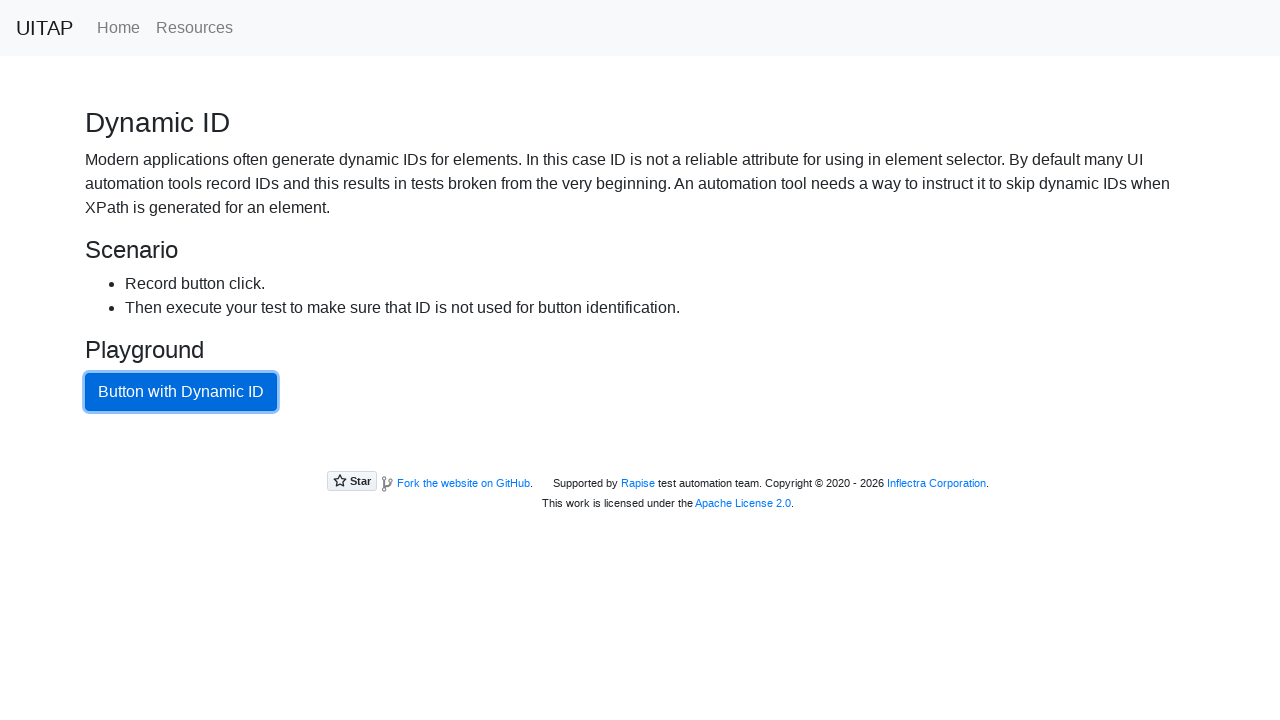

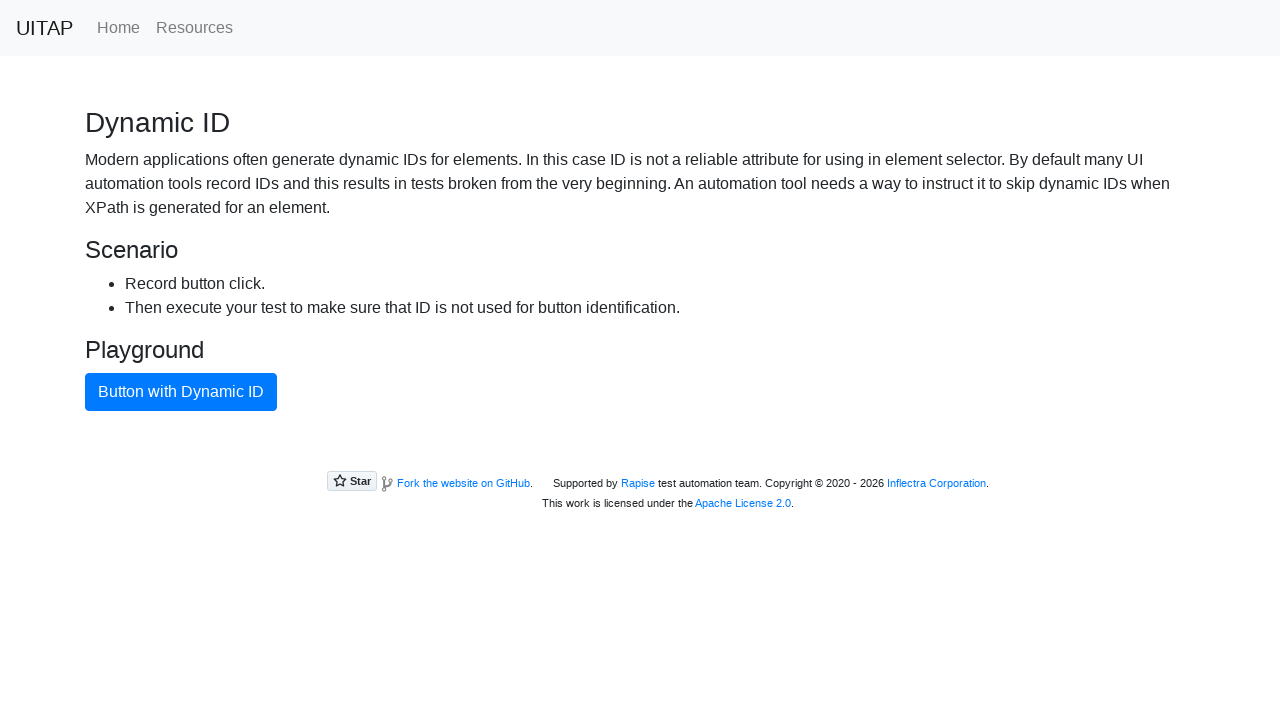